Tests drag and drop functionality by dragging an element from column A to column B, then dragging it back from column B to column A.

Starting URL: http://the-internet.herokuapp.com/drag_and_drop

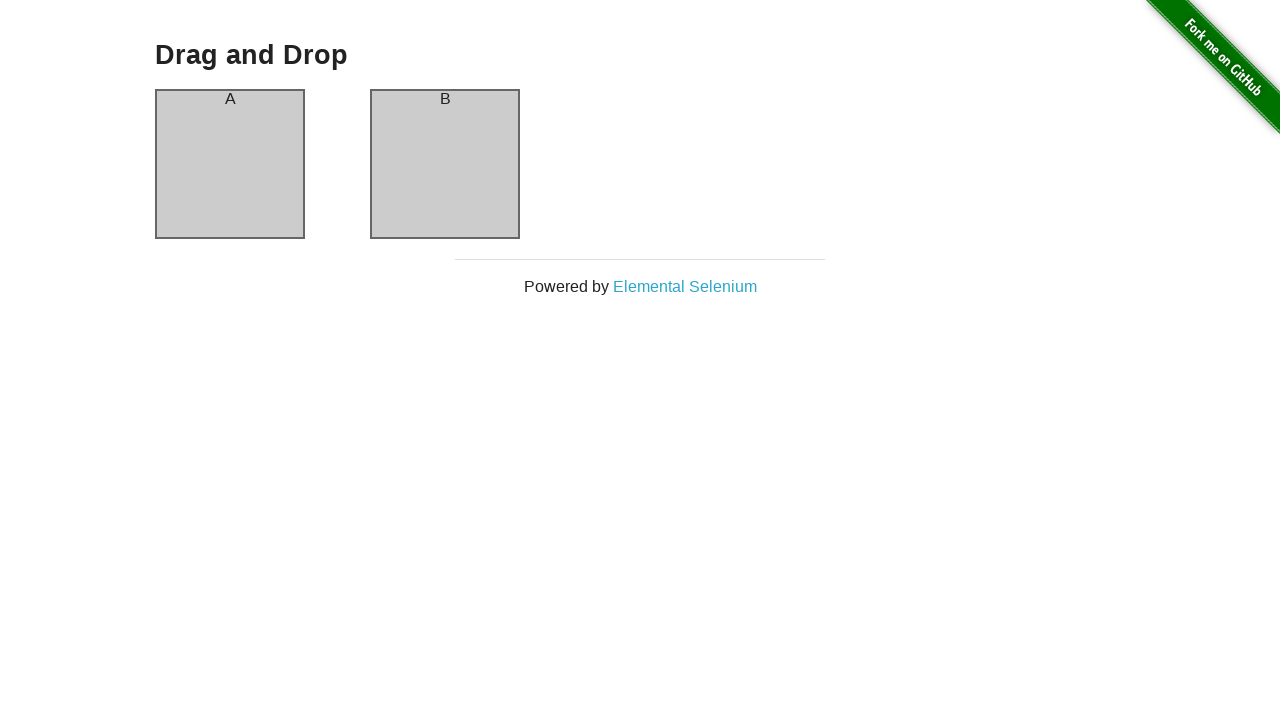

Waited for column A element to be visible
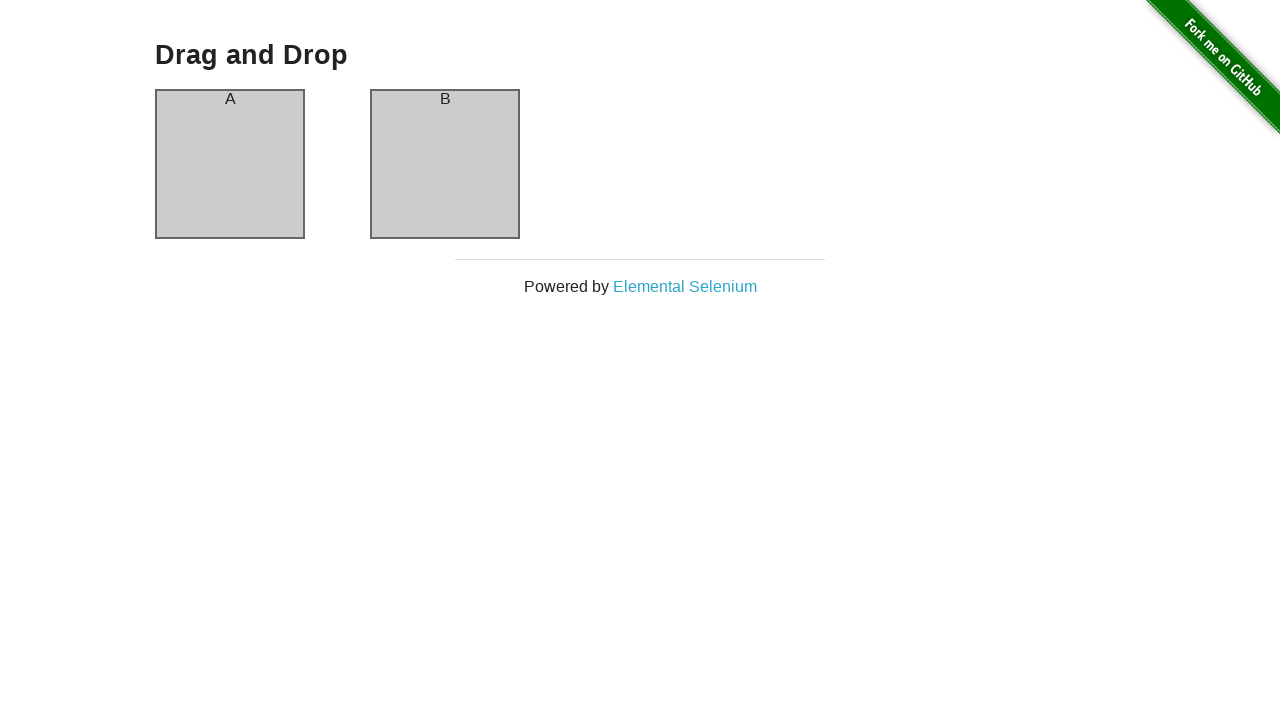

Waited for column B element to be visible
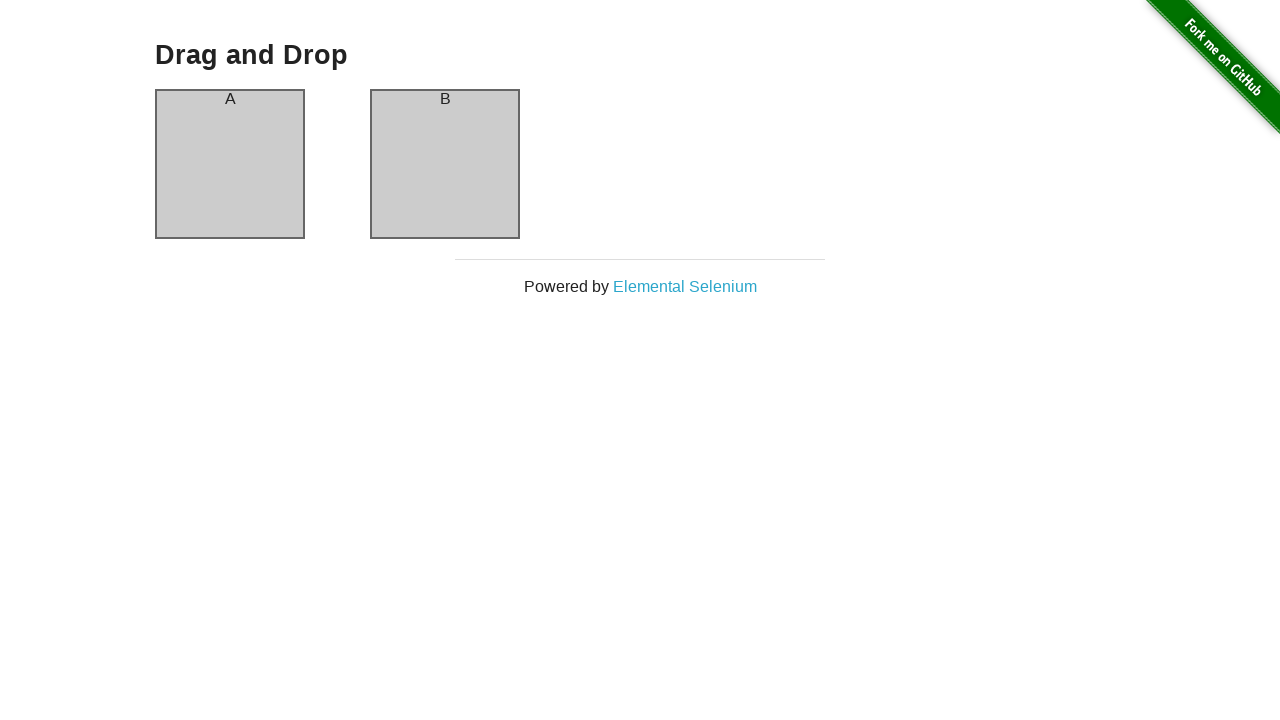

Dragged column A to column B at (445, 164)
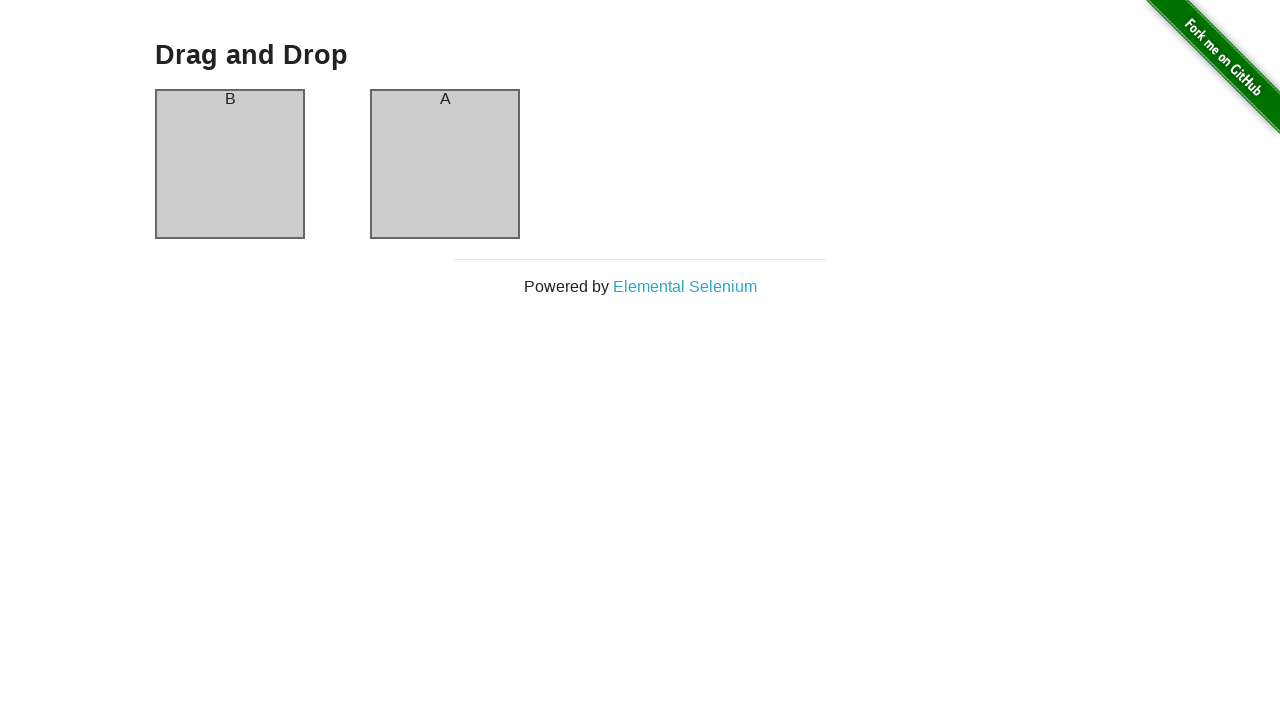

Dragged column B back to column A to restore original positions at (230, 164)
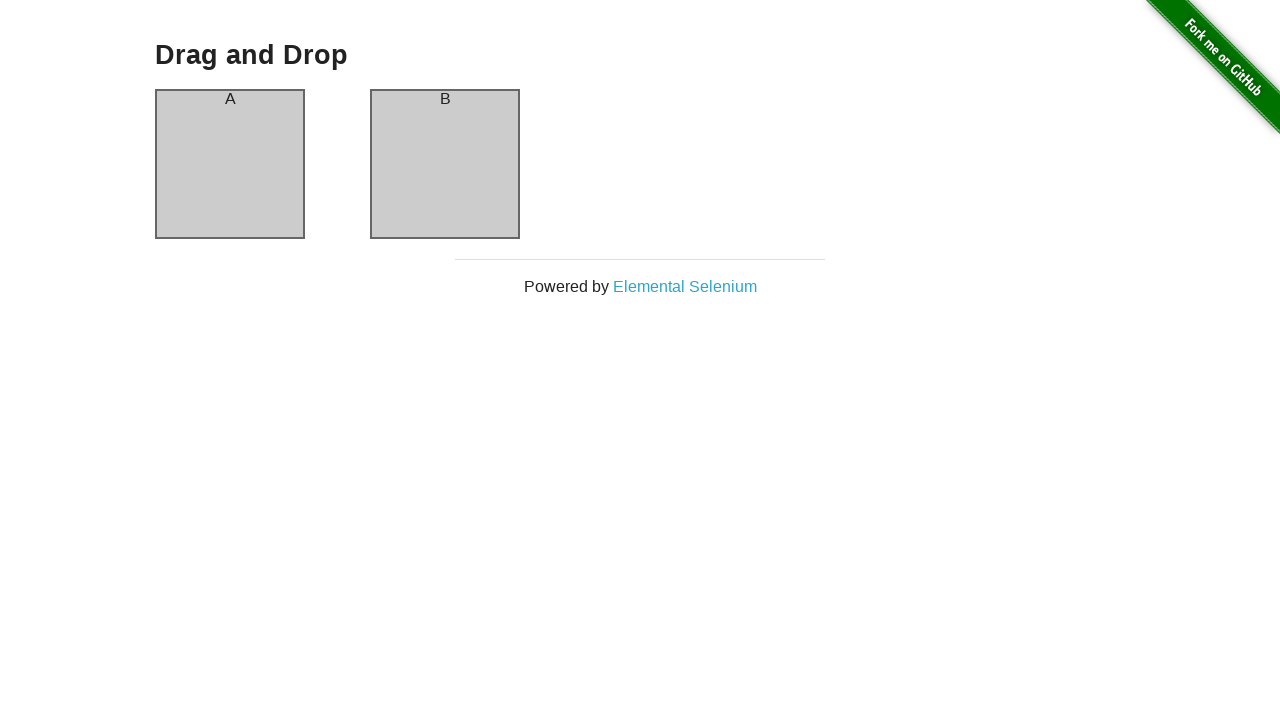

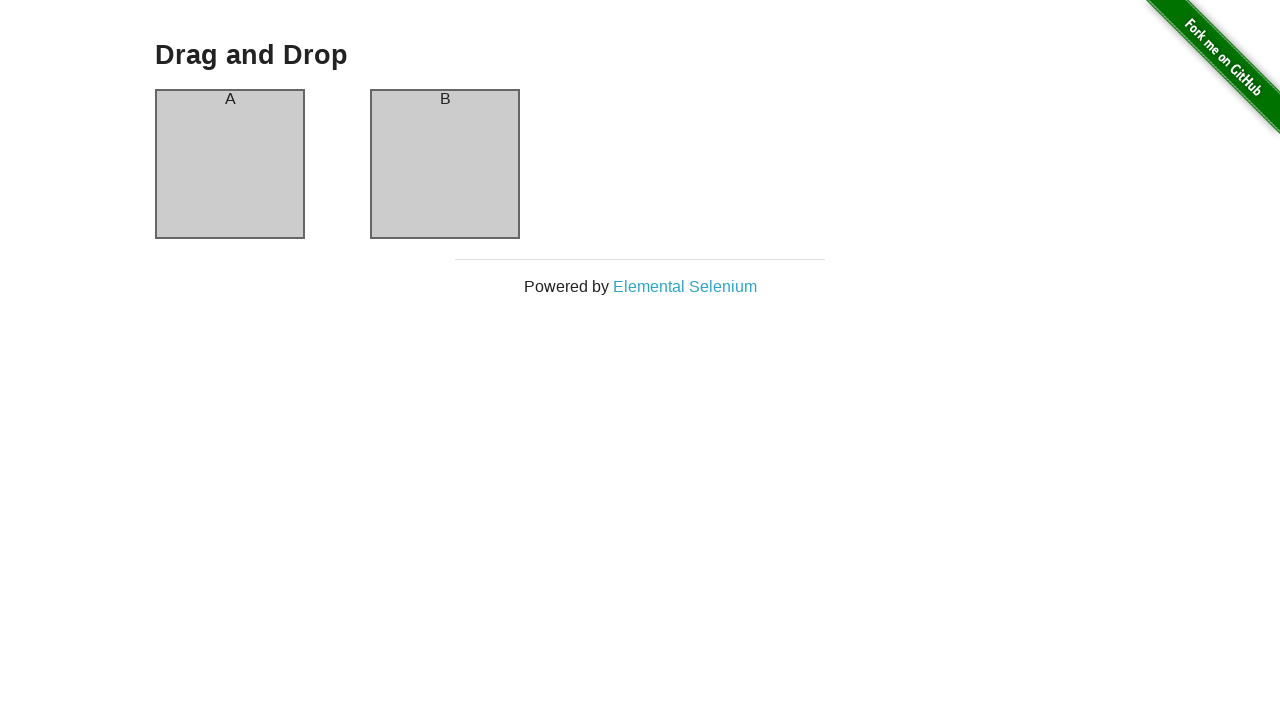